Tests JavaScript prompt dialog by entering text

Starting URL: https://the-internet.herokuapp.com/

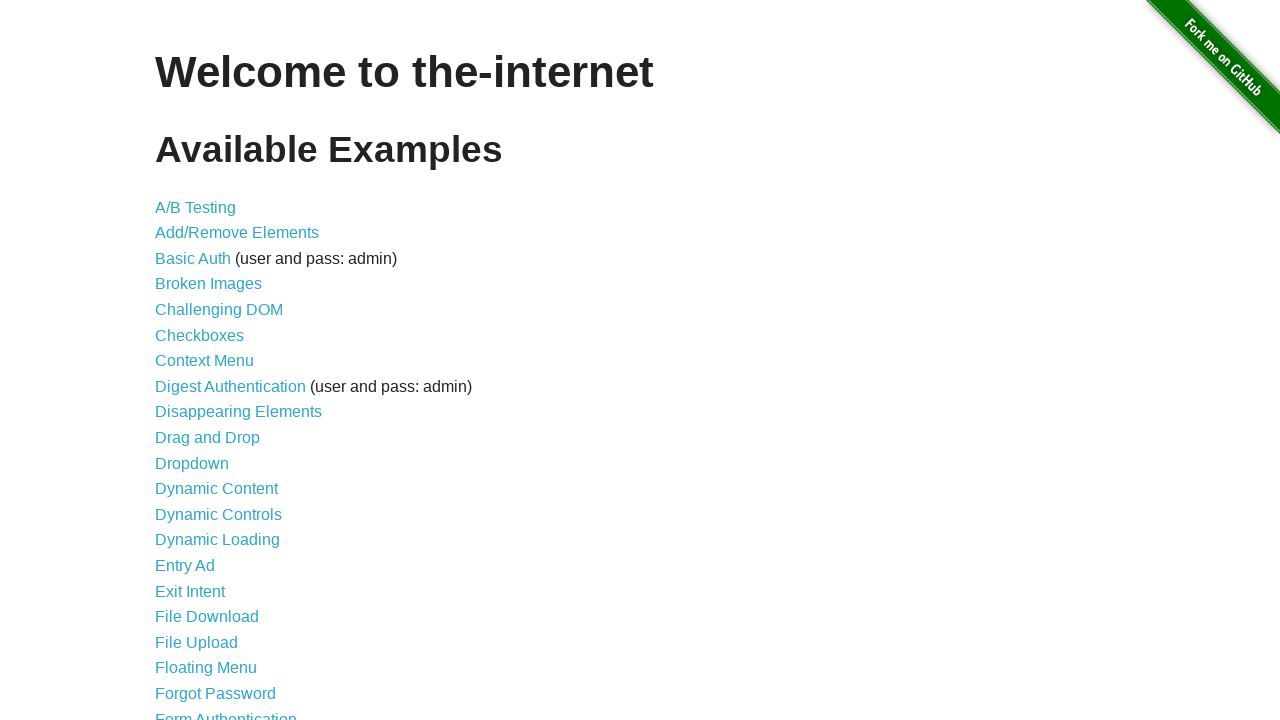

Clicked on JavaScript Alerts link at (214, 361) on text=JavaScript Alerts
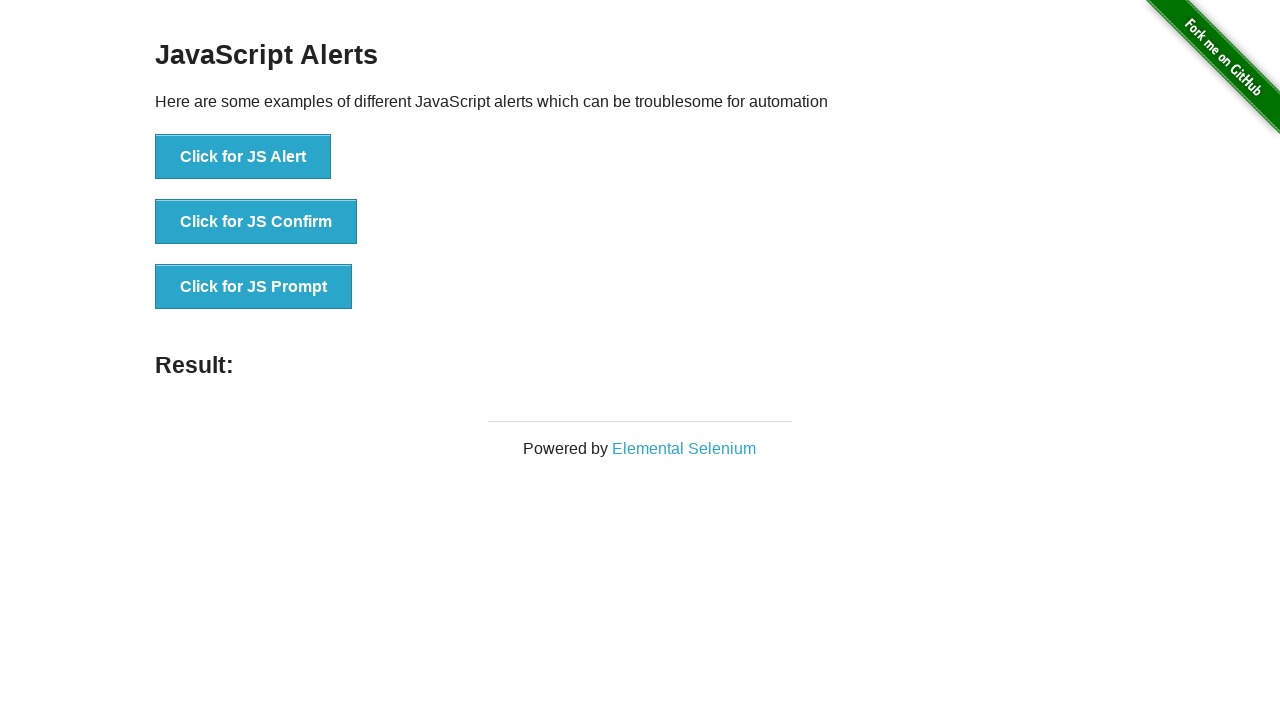

Set up dialog handler to accept prompt with 'Hello'
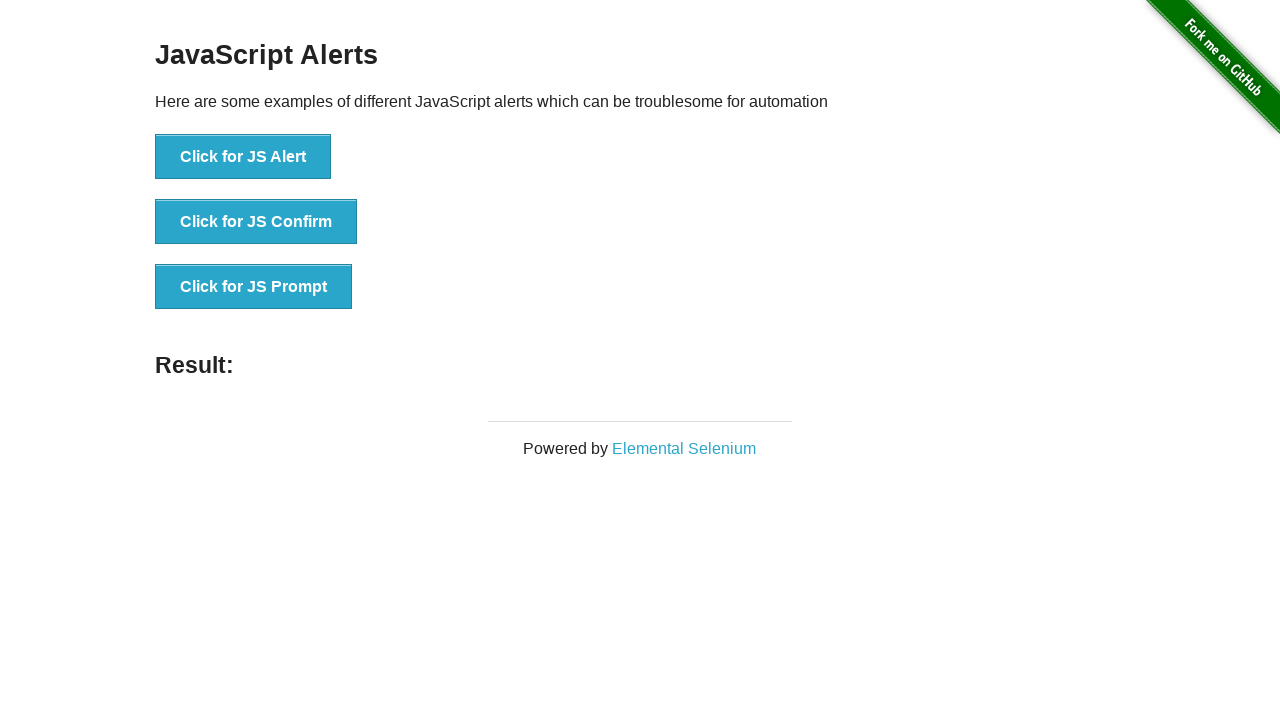

Clicked the JS Prompt button at (254, 287) on text=Click for JS Prompt
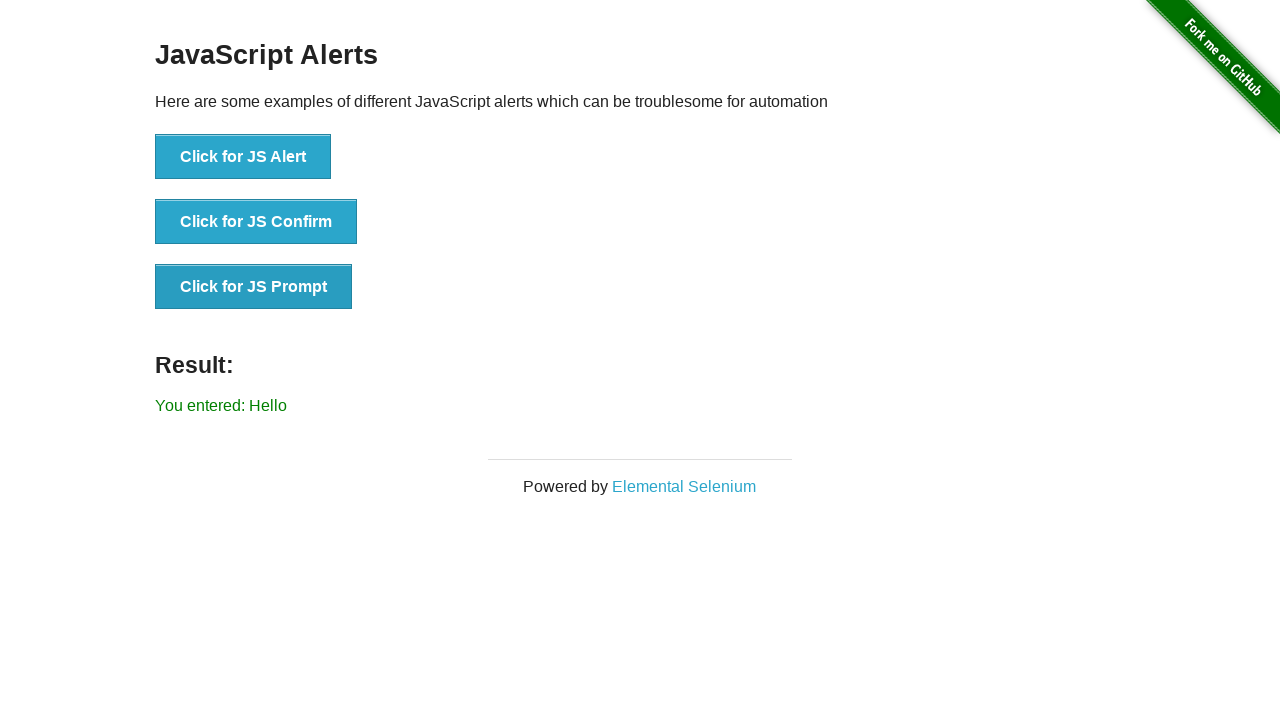

Result text element loaded
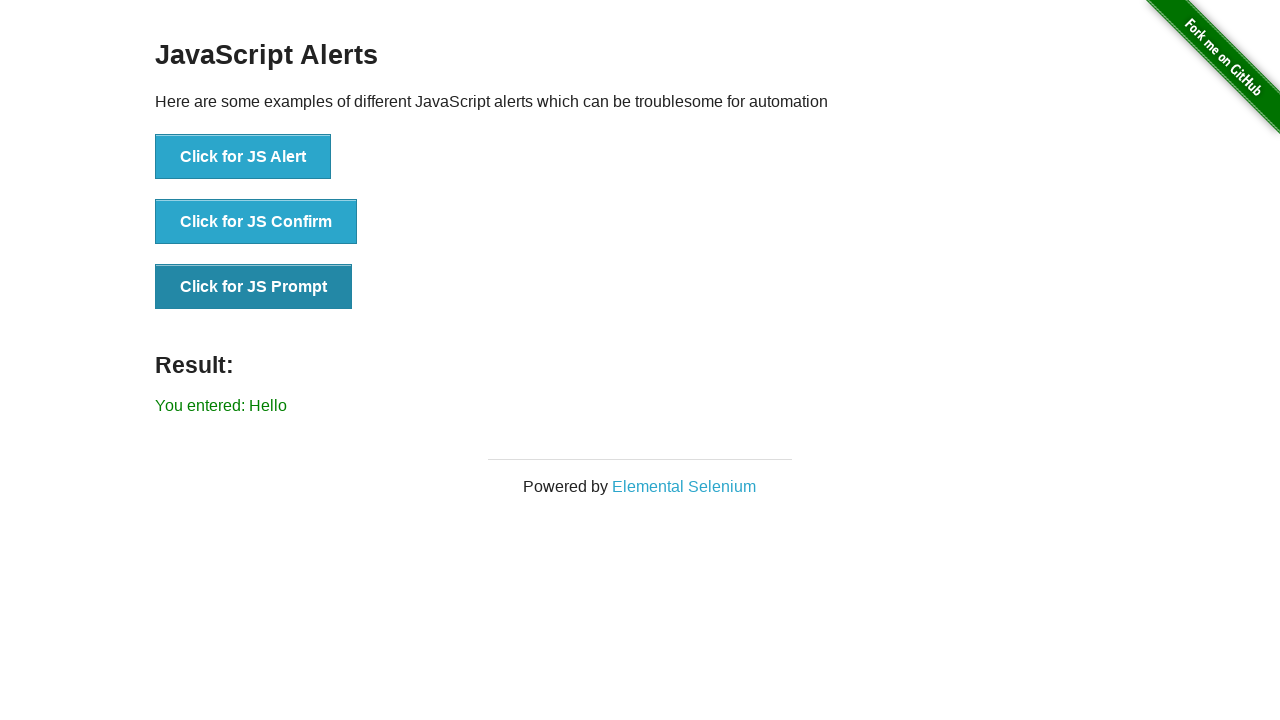

Verified result text matches 'You entered: Hello'
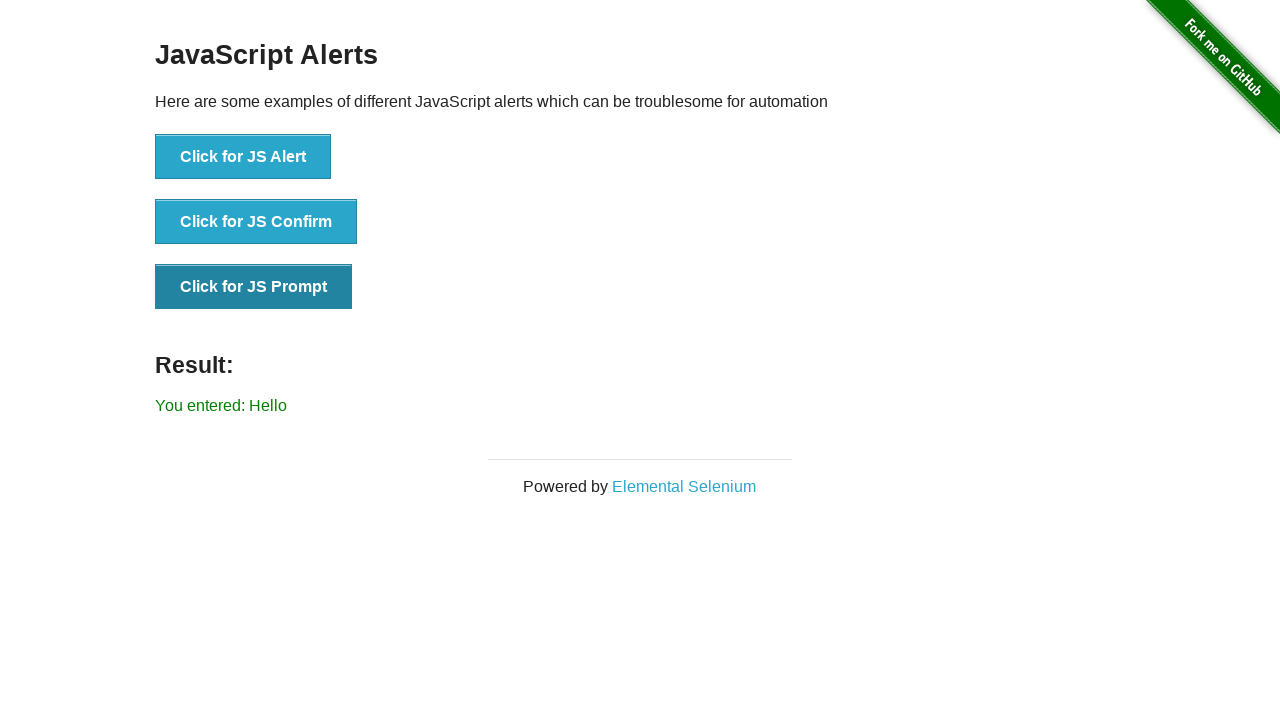

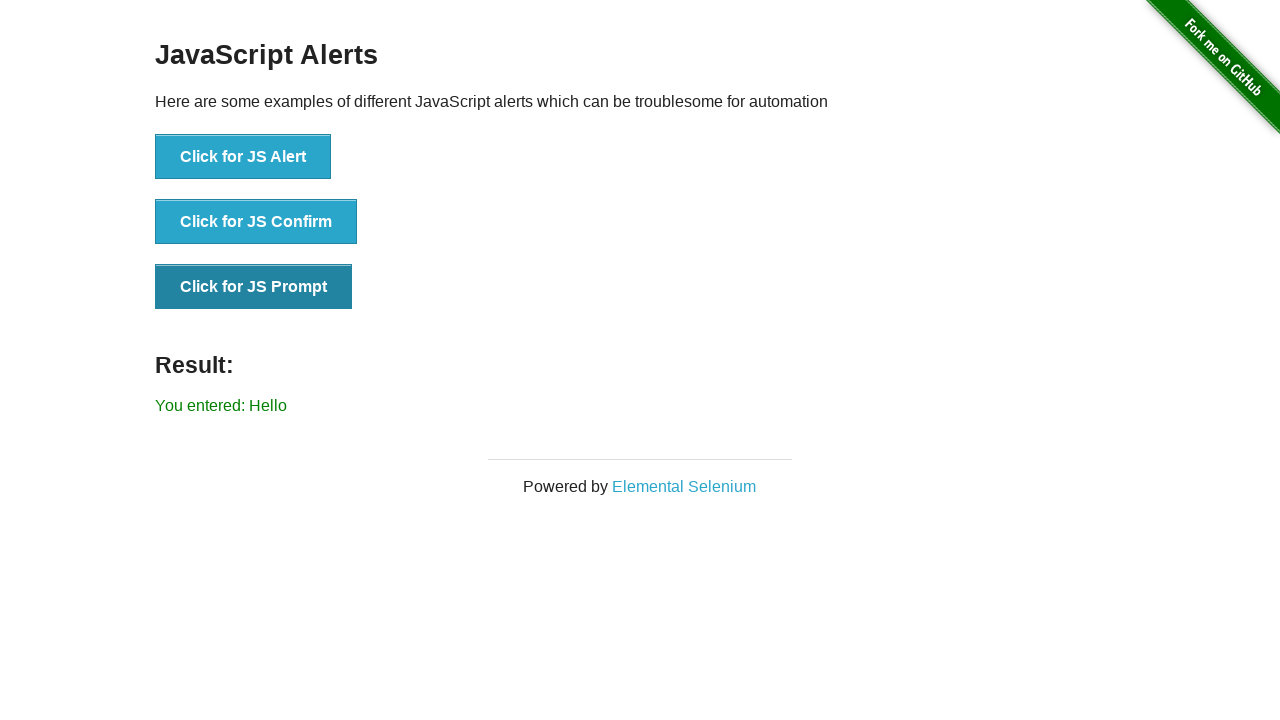